Tests JavaScript prompt alert functionality by triggering a prompt, entering text, and accepting it on W3Schools try-it editor

Starting URL: https://www.w3schools.com/js/tryit.asp?filename=tryjs_prompt

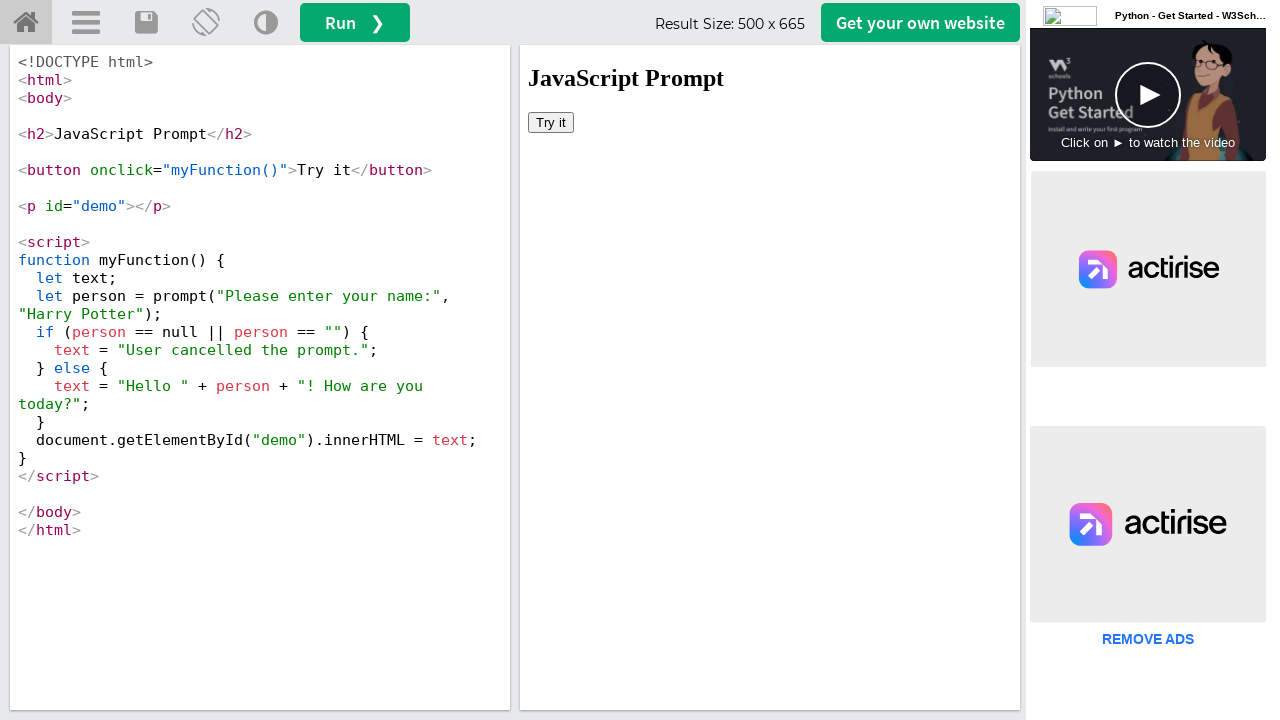

Located iframe#iframeResult containing the demo
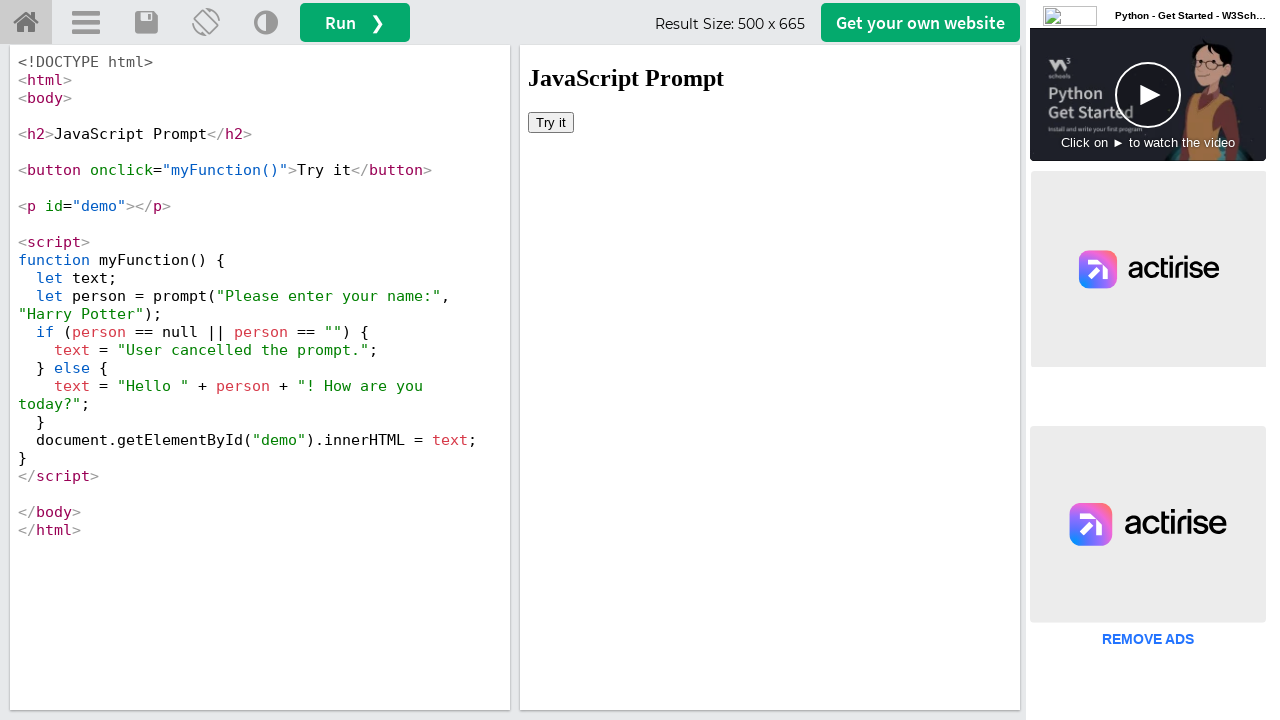

Registered dialog handler to accept prompt with 'TestInput123'
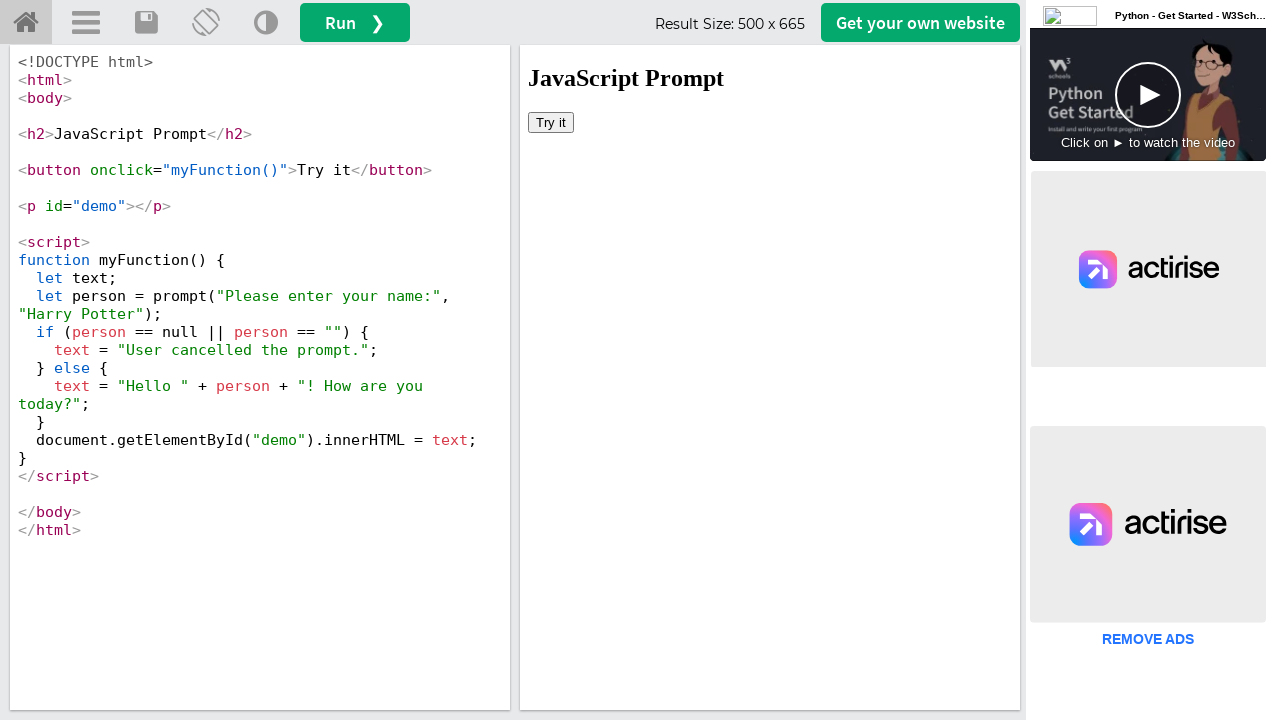

Clicked 'Try it' button to trigger the prompt at (551, 122) on iframe#iframeResult >> internal:control=enter-frame >> button:has-text('Try it')
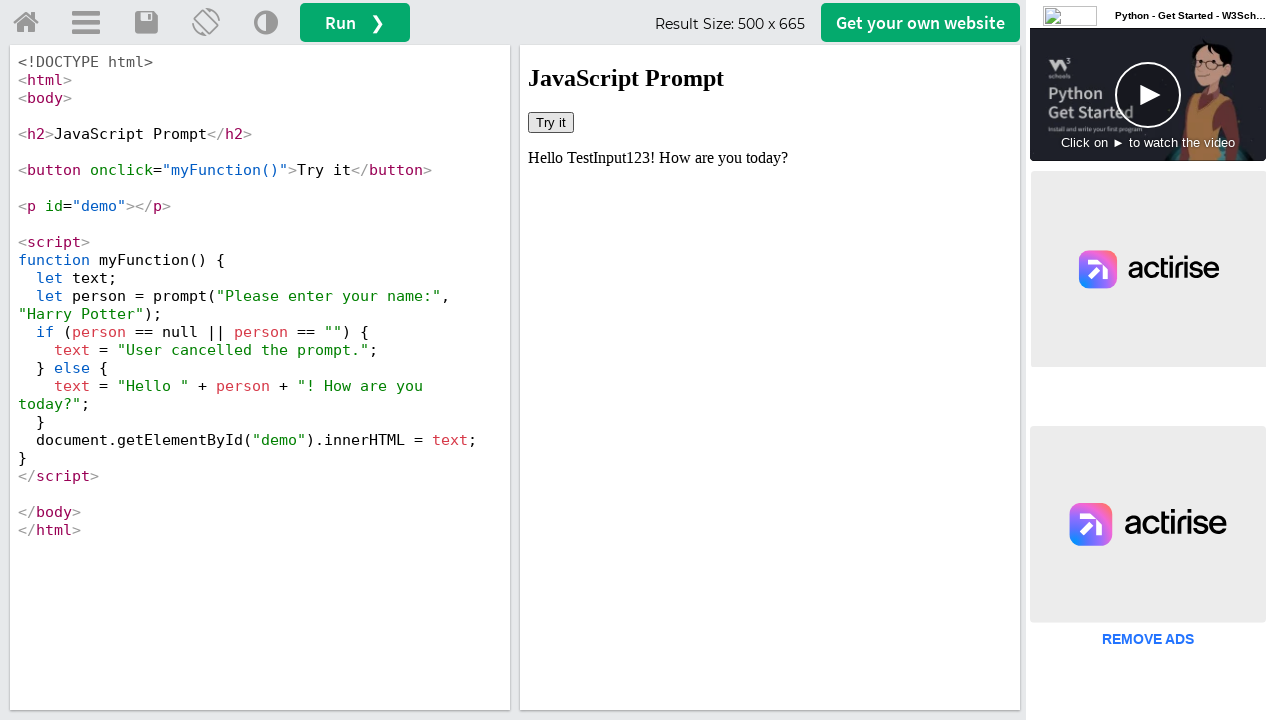

Waited 1 second for prompt to be processed
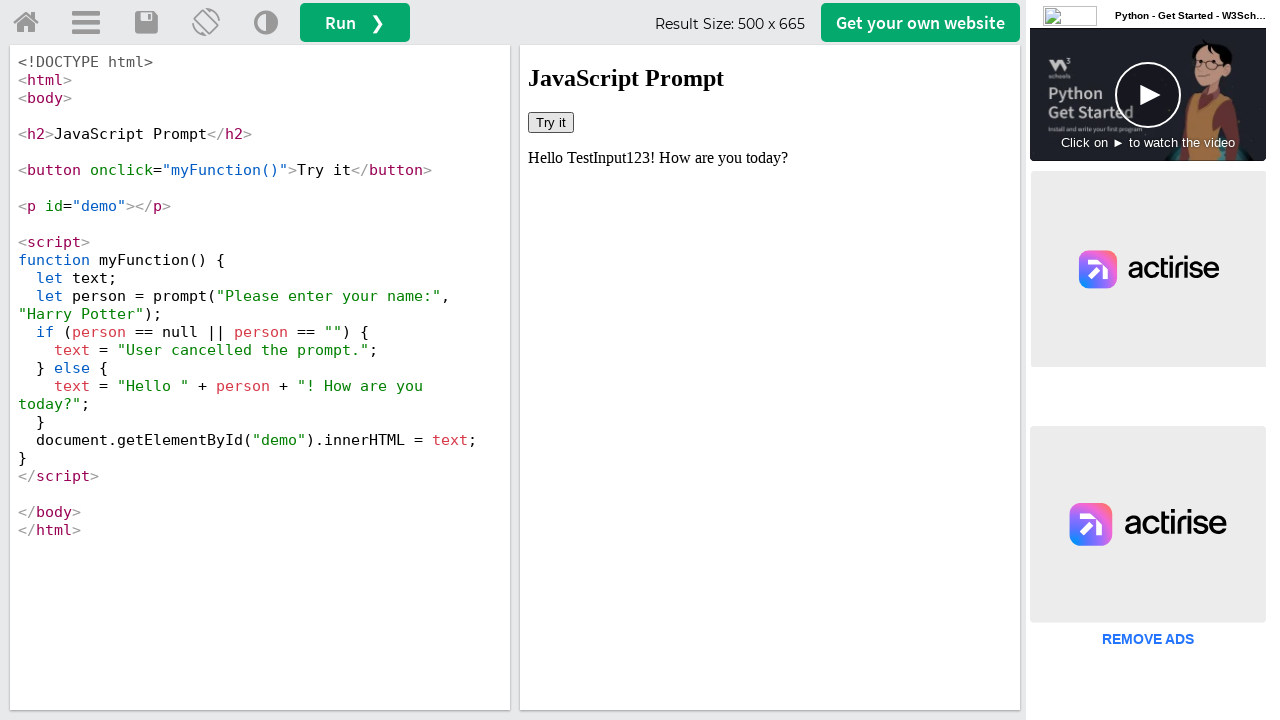

Removed dialog event listener
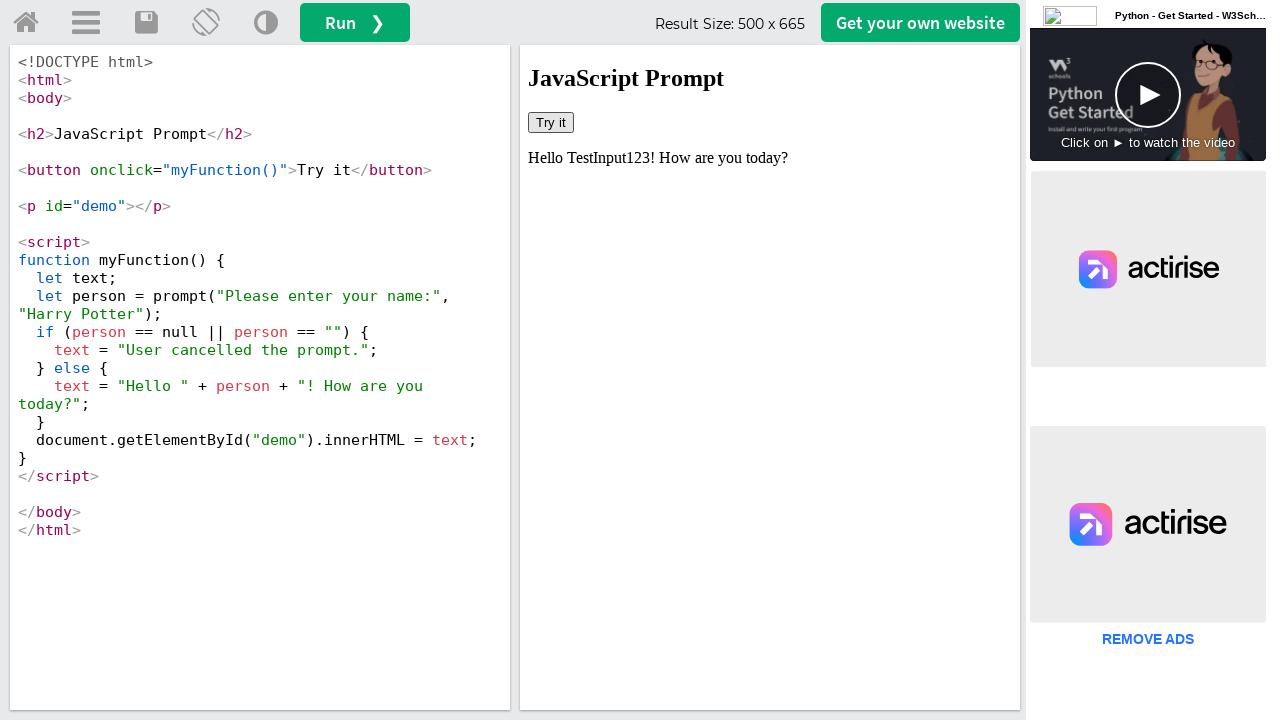

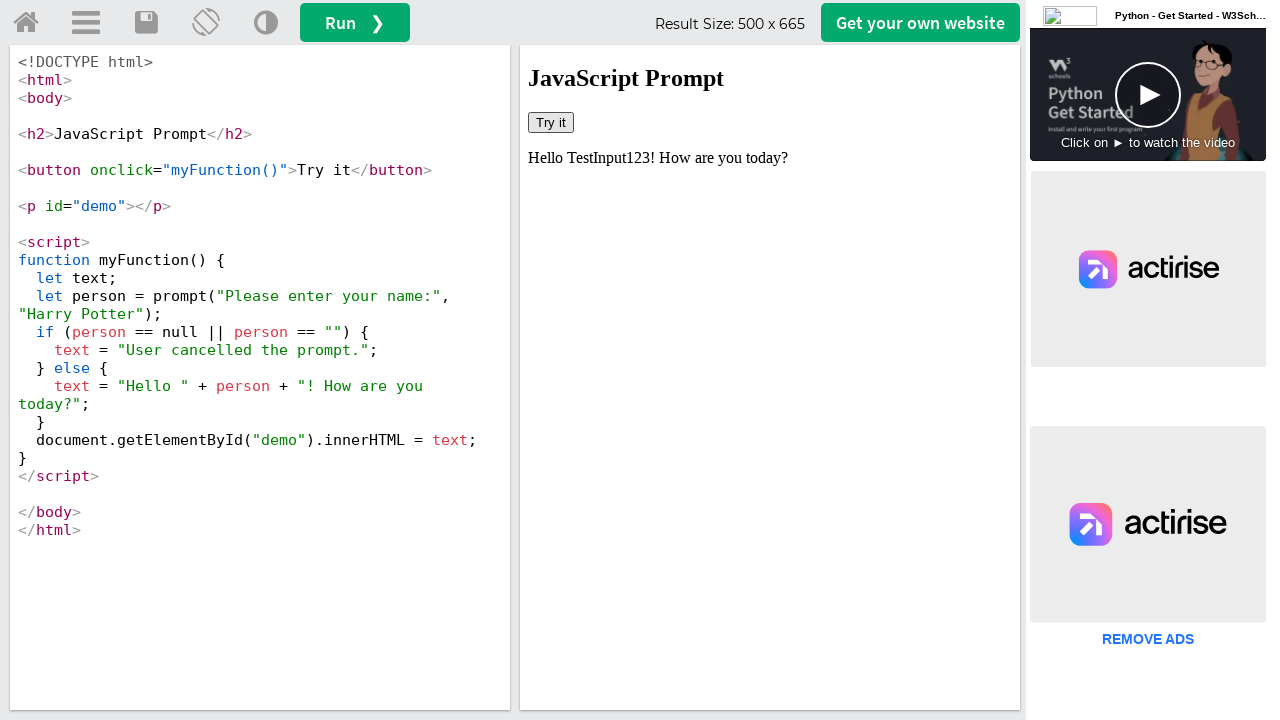